Tests dropdown selection functionality by selecting options using different methods (visible text, index, and value) and verifying selections

Starting URL: https://v1.training-support.net/selenium/selects

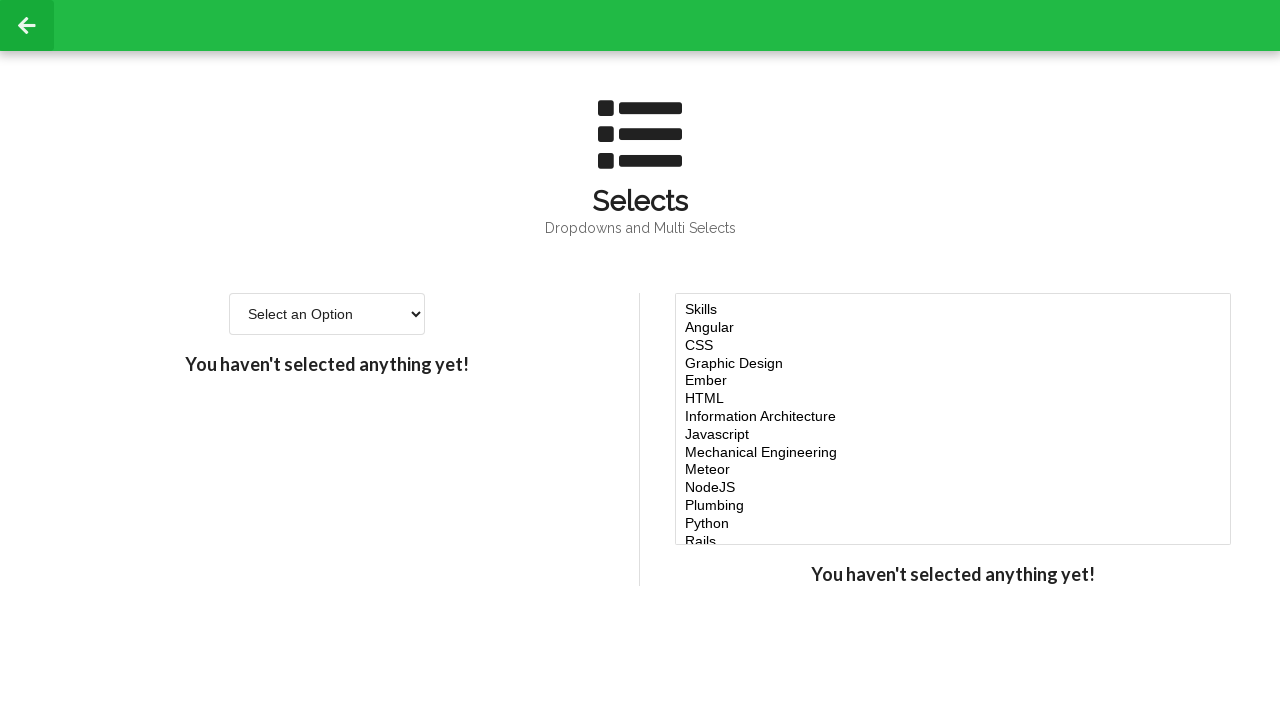

Selected 'Option 2' from dropdown using visible text on #single-select
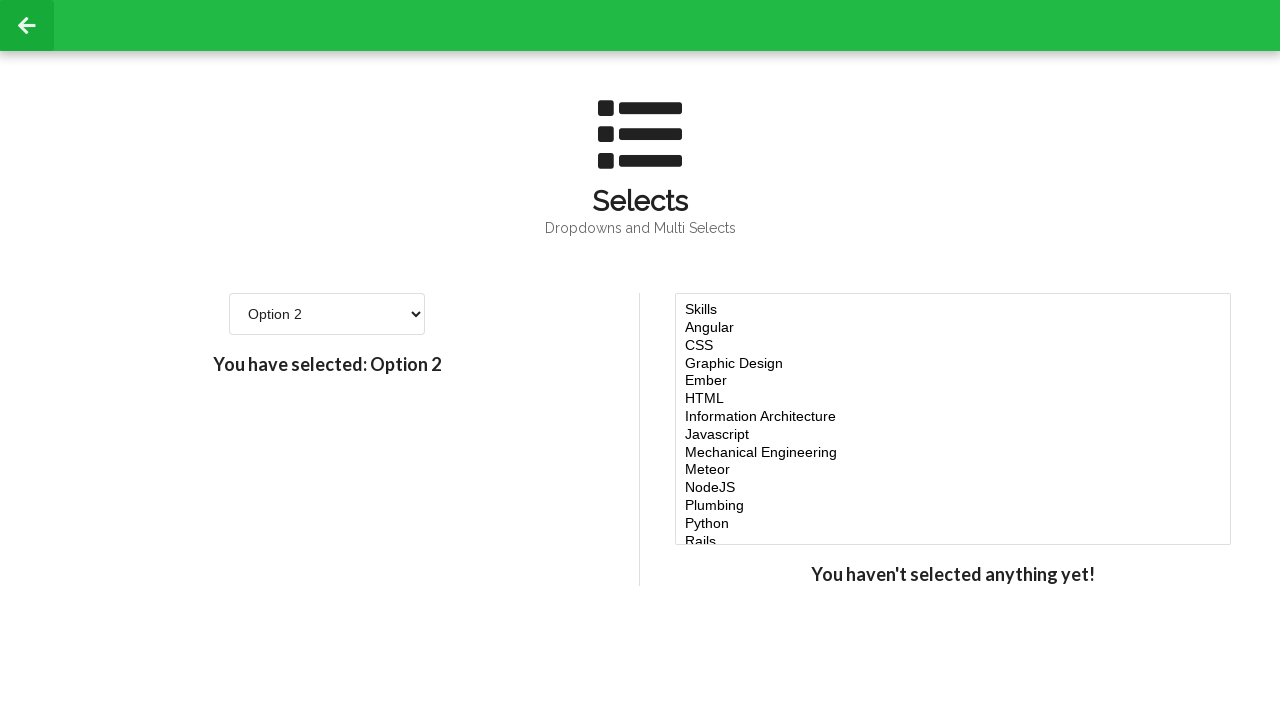

Verified first selection: Option 2
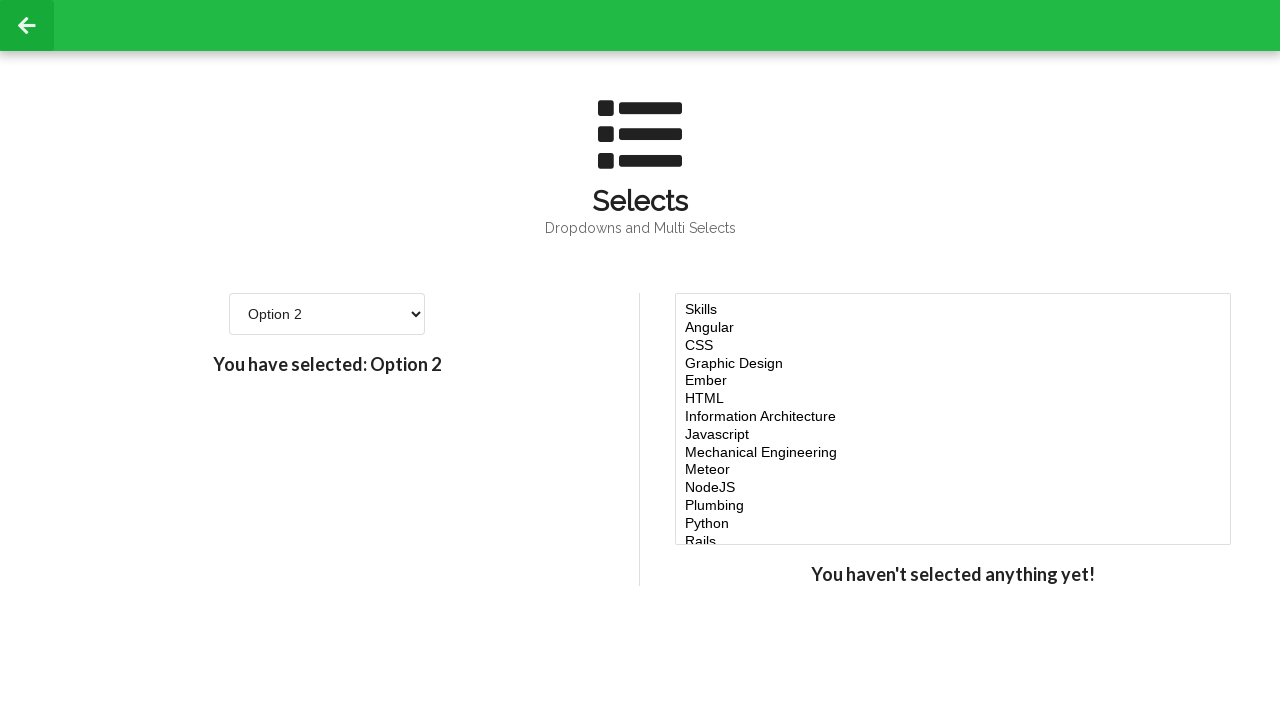

Selected option at index 3 (4th option) from dropdown on #single-select
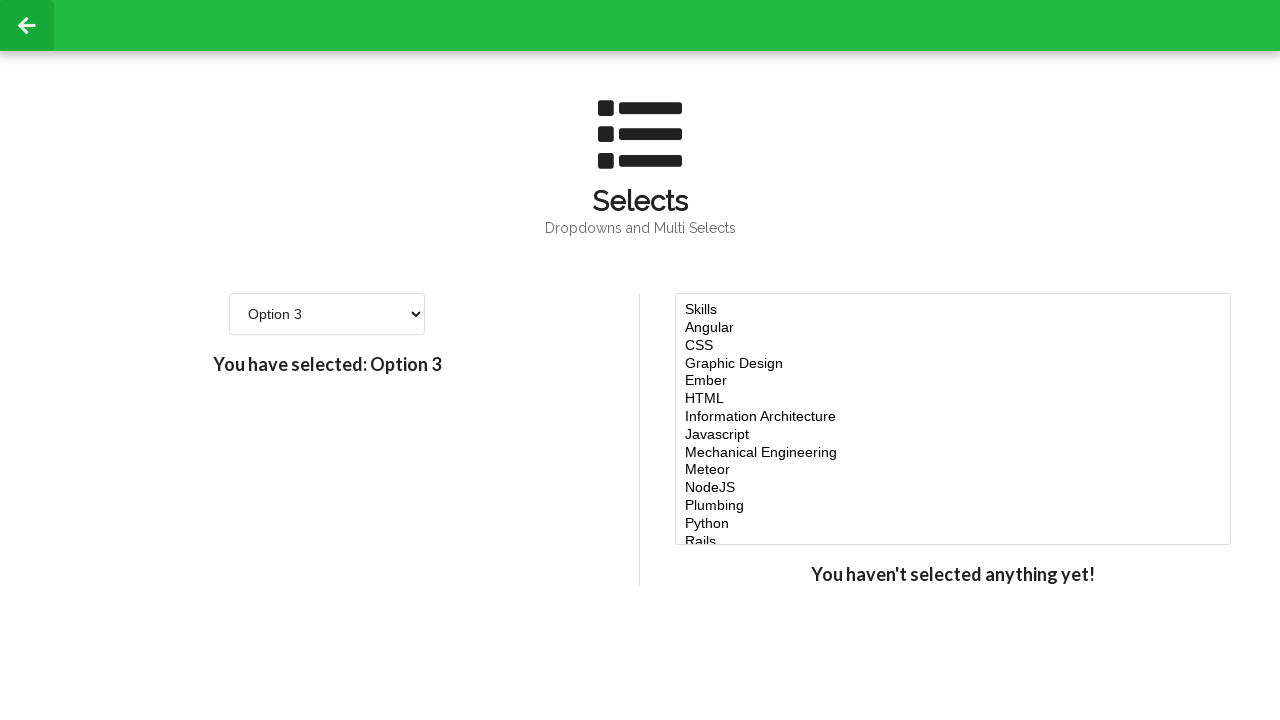

Verified second selection: Option 3
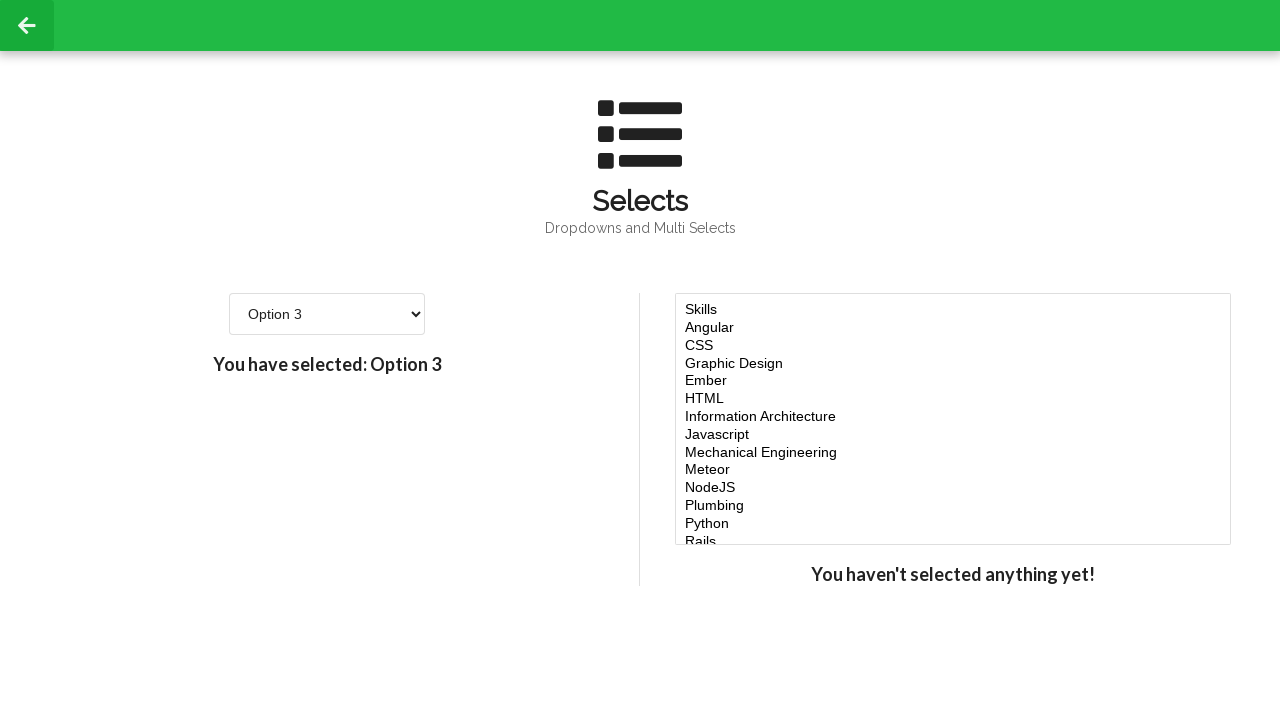

Selected option with value '4' from dropdown on #single-select
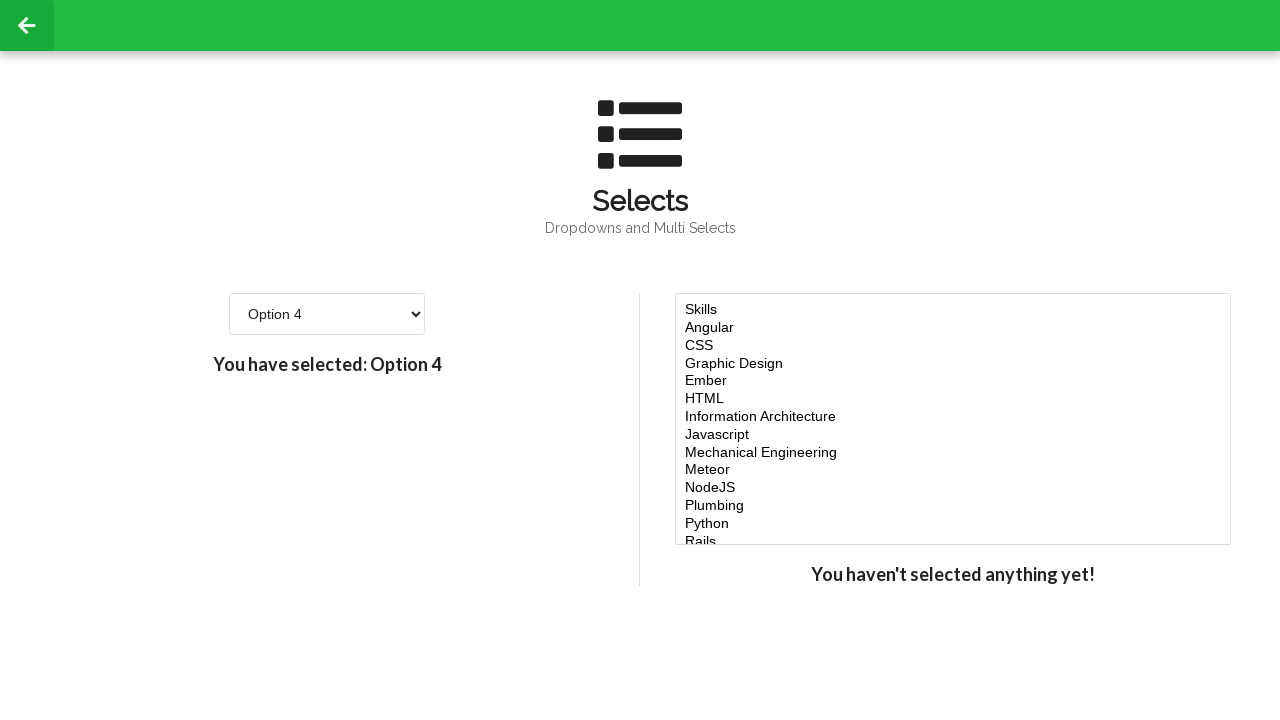

Verified third selection: Option 4
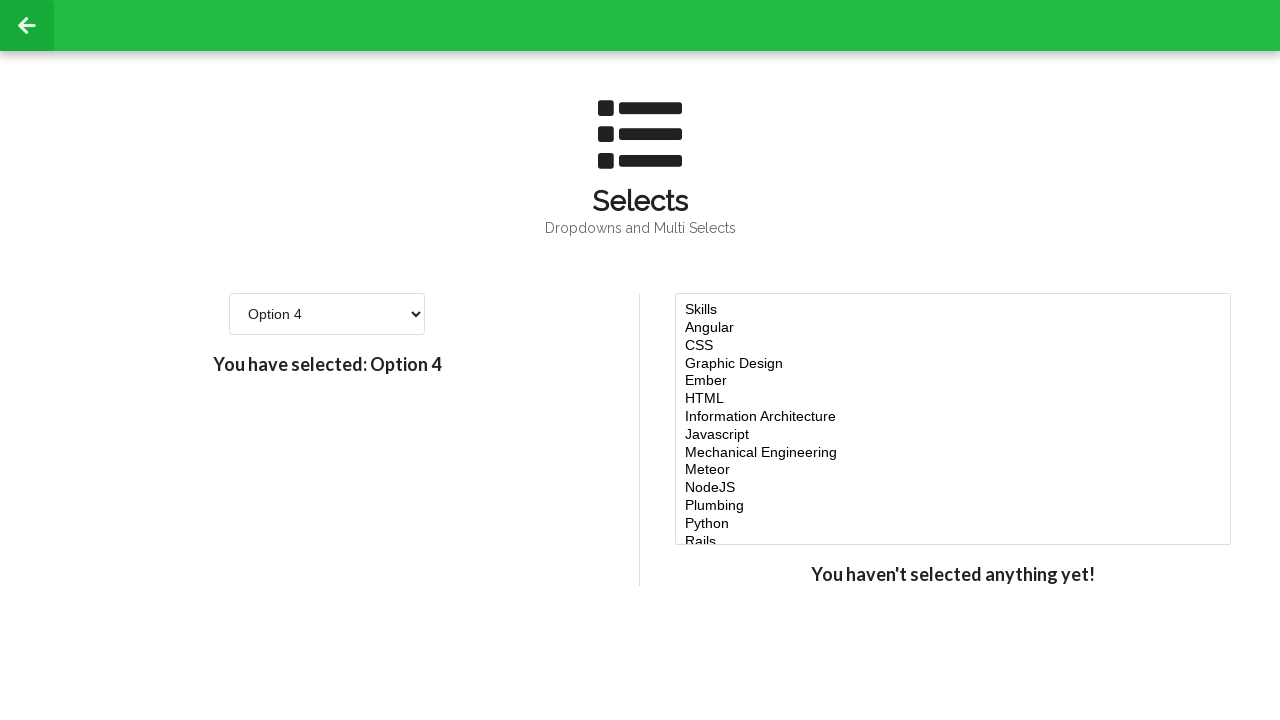

Retrieved all dropdown options
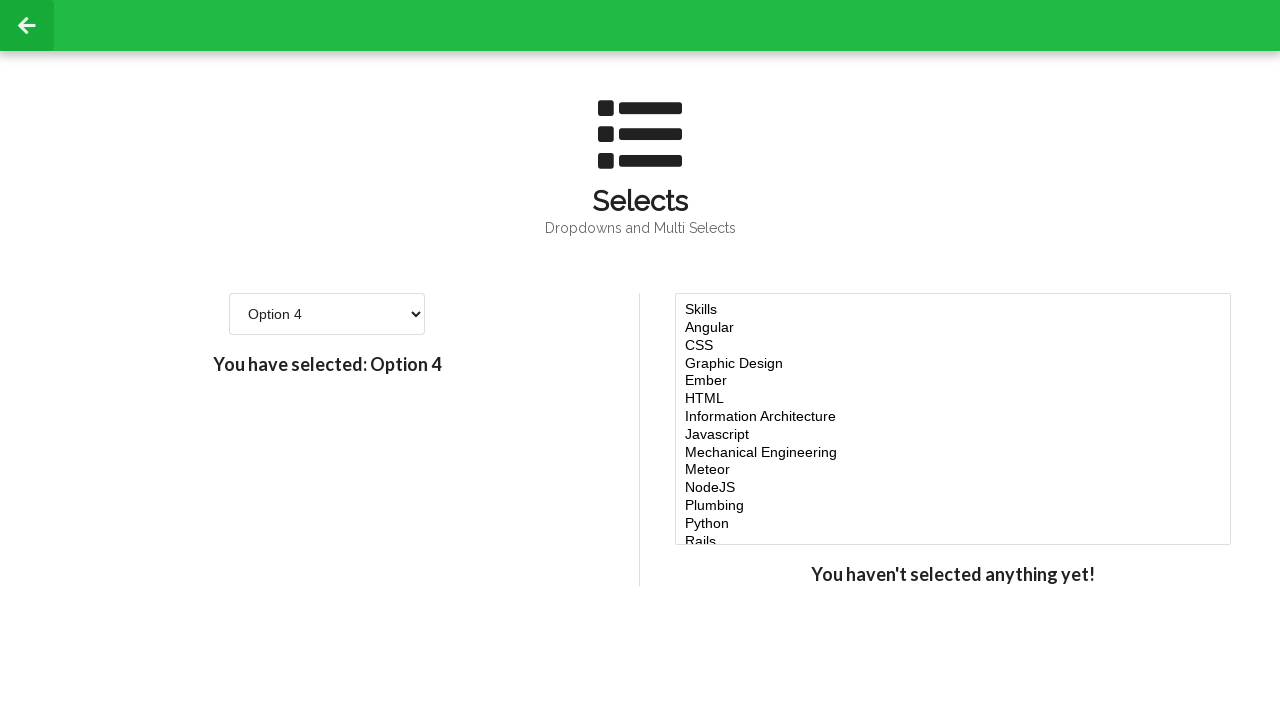

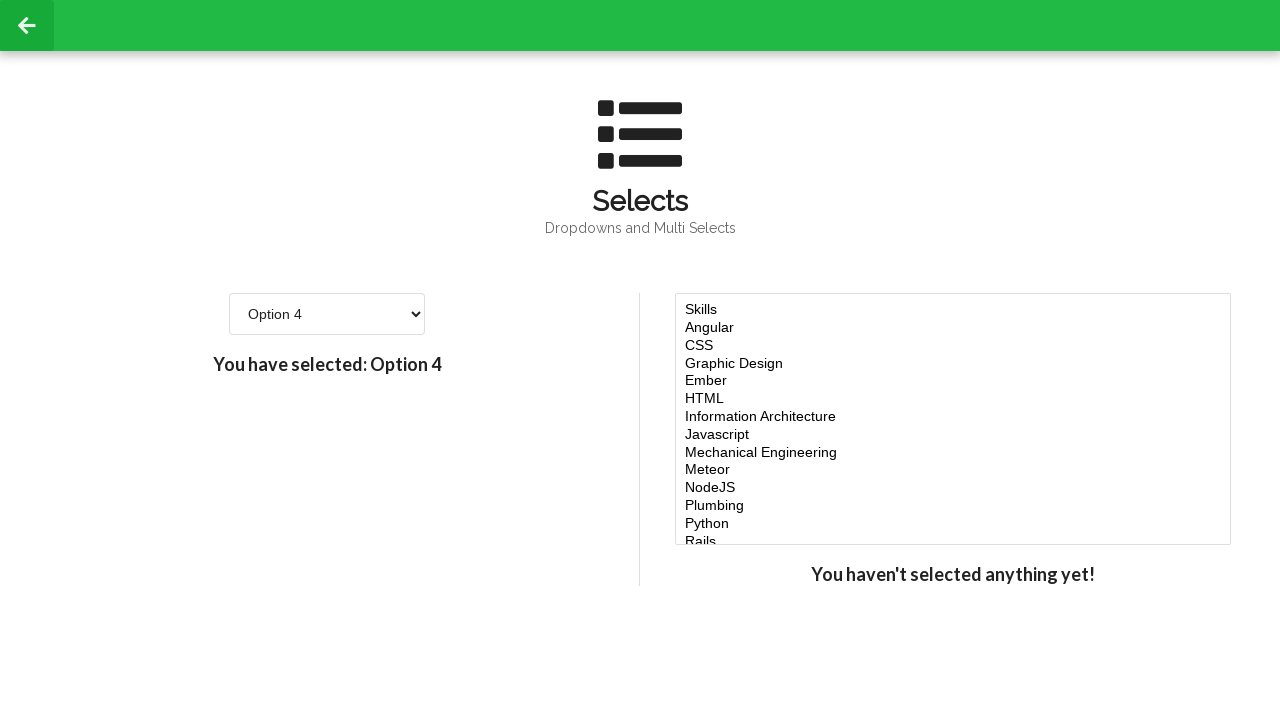